Tests interacting with a disabled textbox by using JavaScript to set its value directly, demonstrating how to work with disabled form elements

Starting URL: http://seleniumpractise.blogspot.fi/2016/09/how-to-work-with-disable-textbox-or.html

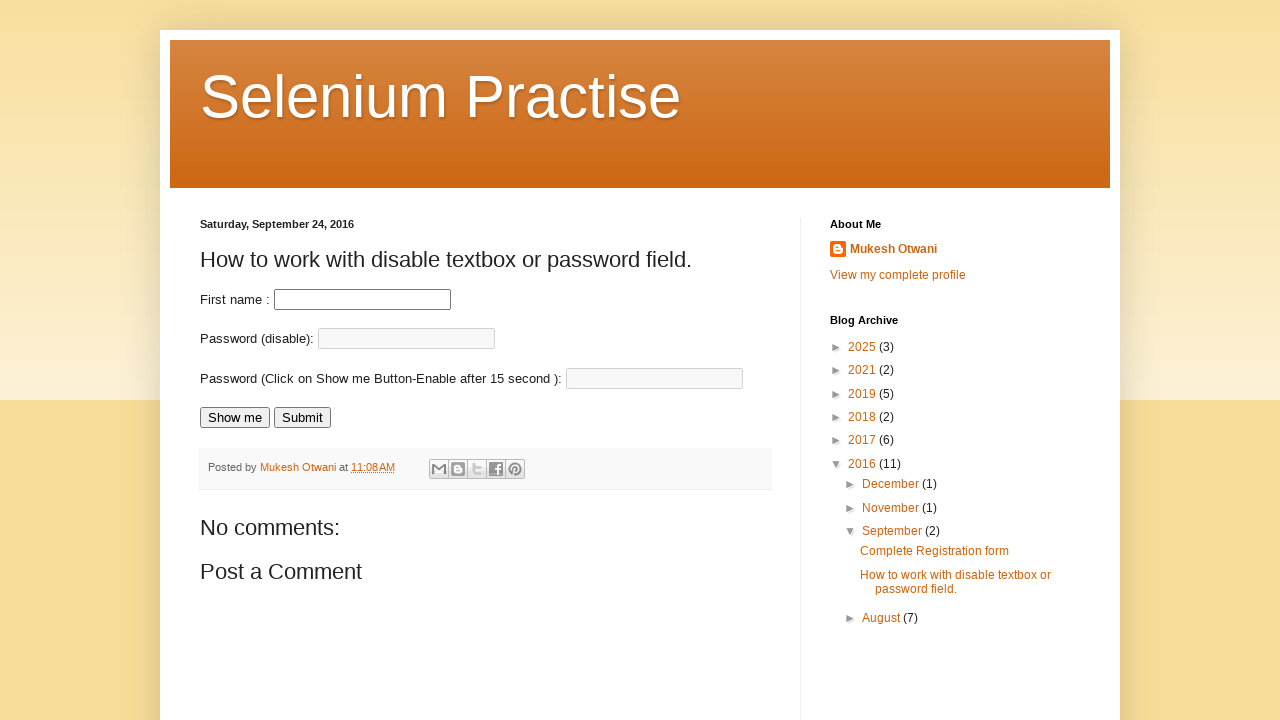

Used JavaScript to set disabled textbox value to 'zafar hussain'
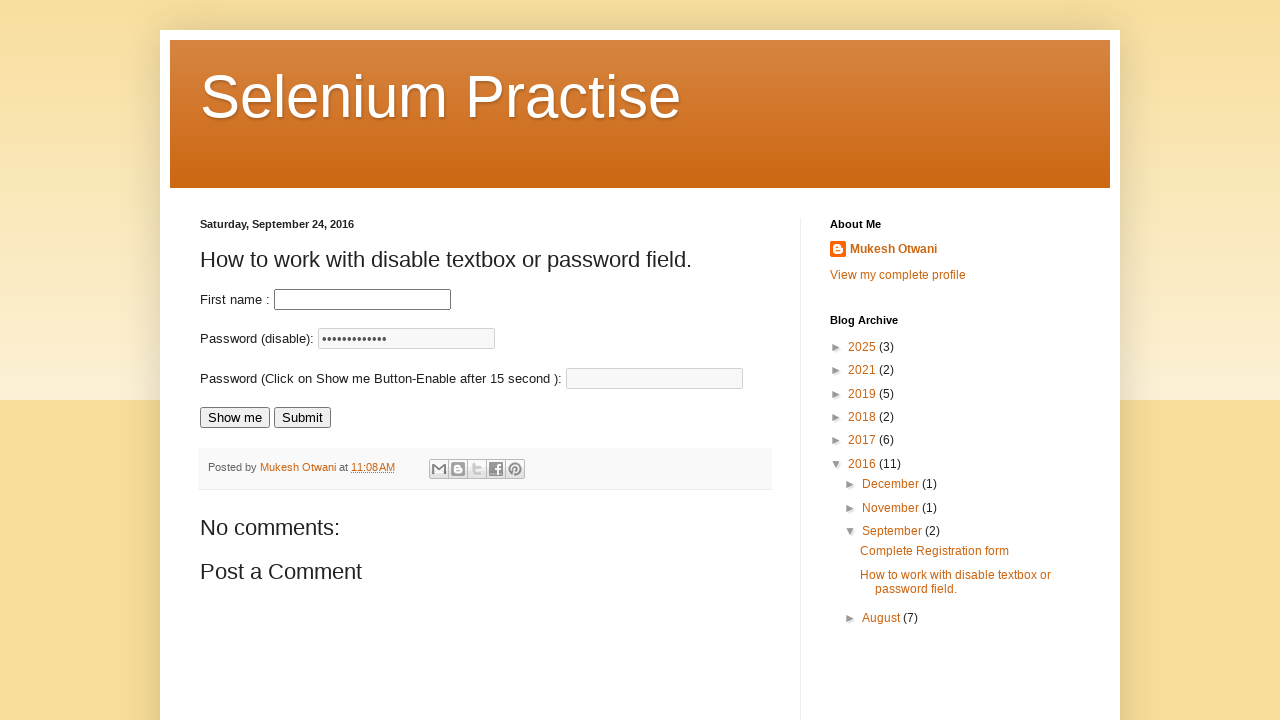

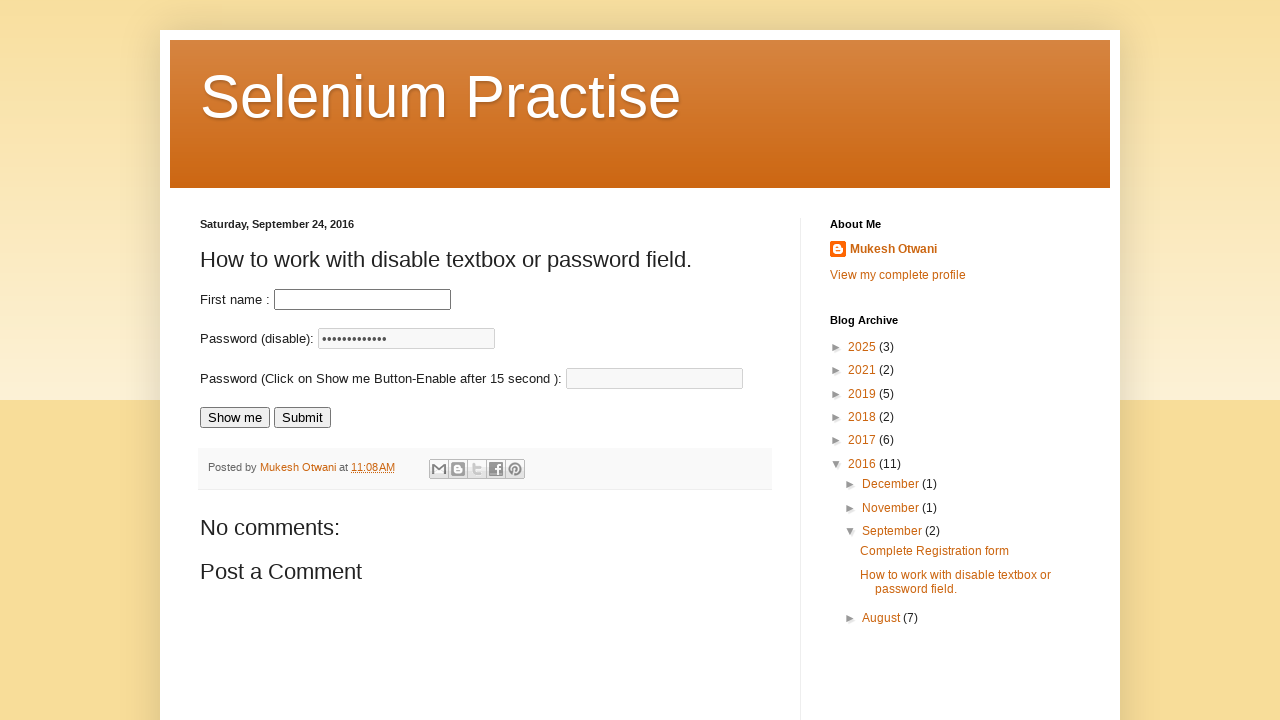